Tests window handling by clicking a link that opens a new window, switching to the new window to read content, then switching back to the parent window

Starting URL: https://the-internet.herokuapp.com

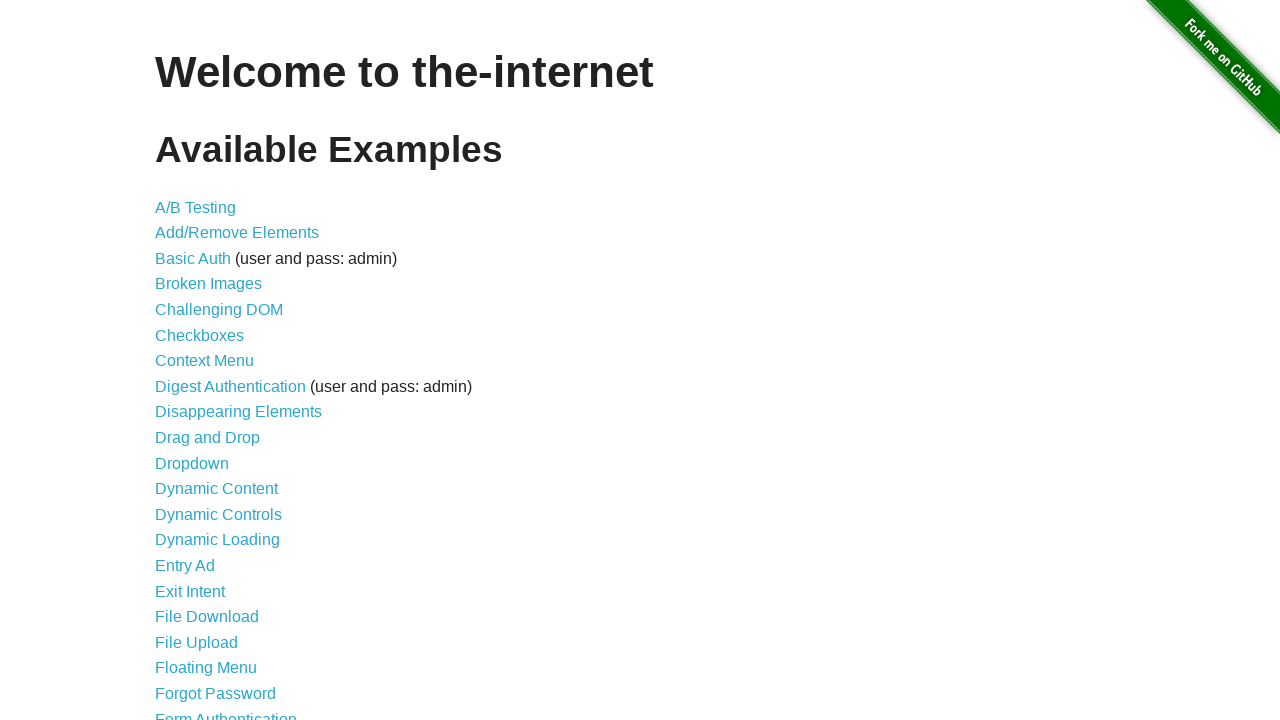

Clicked on 'Multiple Windows' link at (218, 369) on text=Multiple Windows
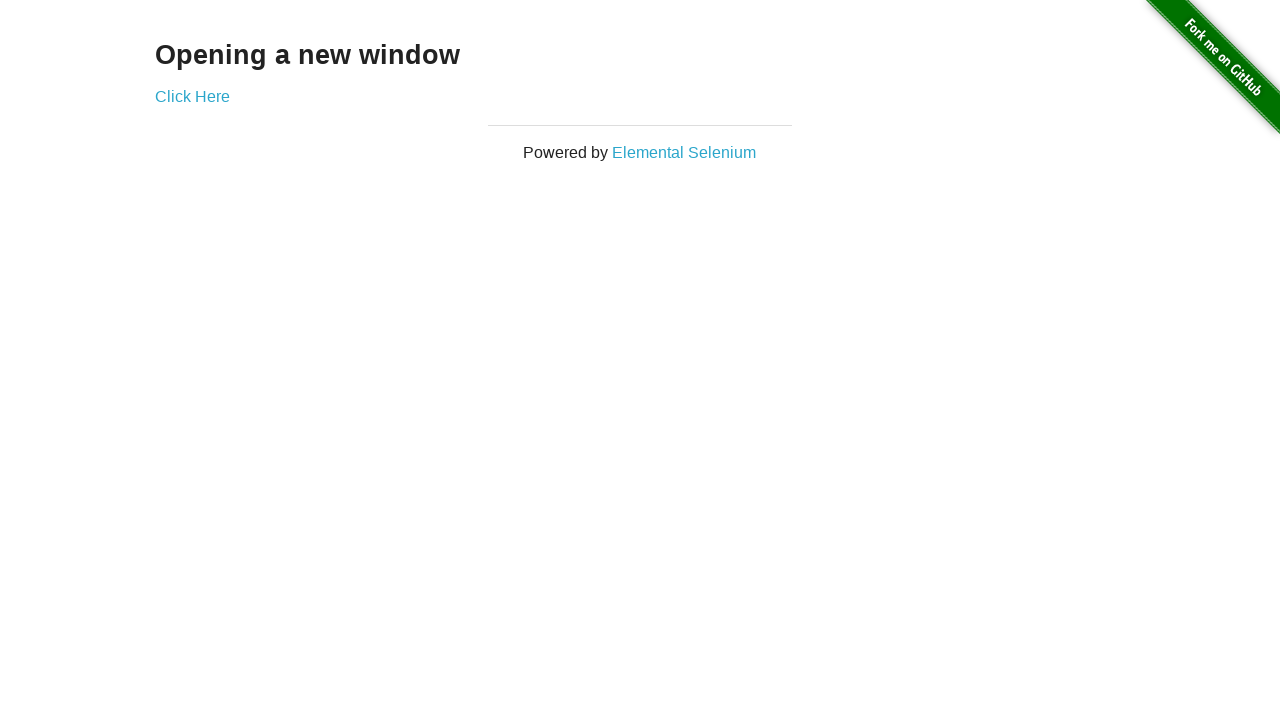

Clicked 'Click Here' link which opened a new window at (192, 96) on text=Click Here
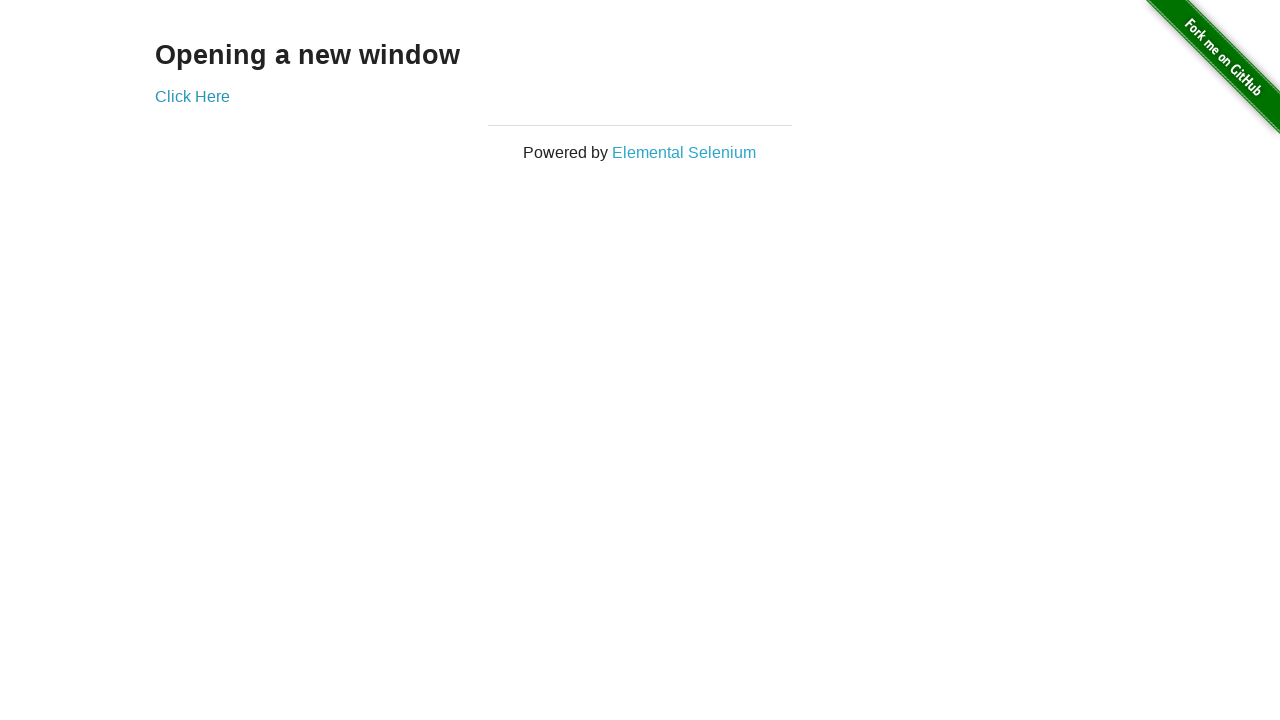

Obtained reference to new child window page
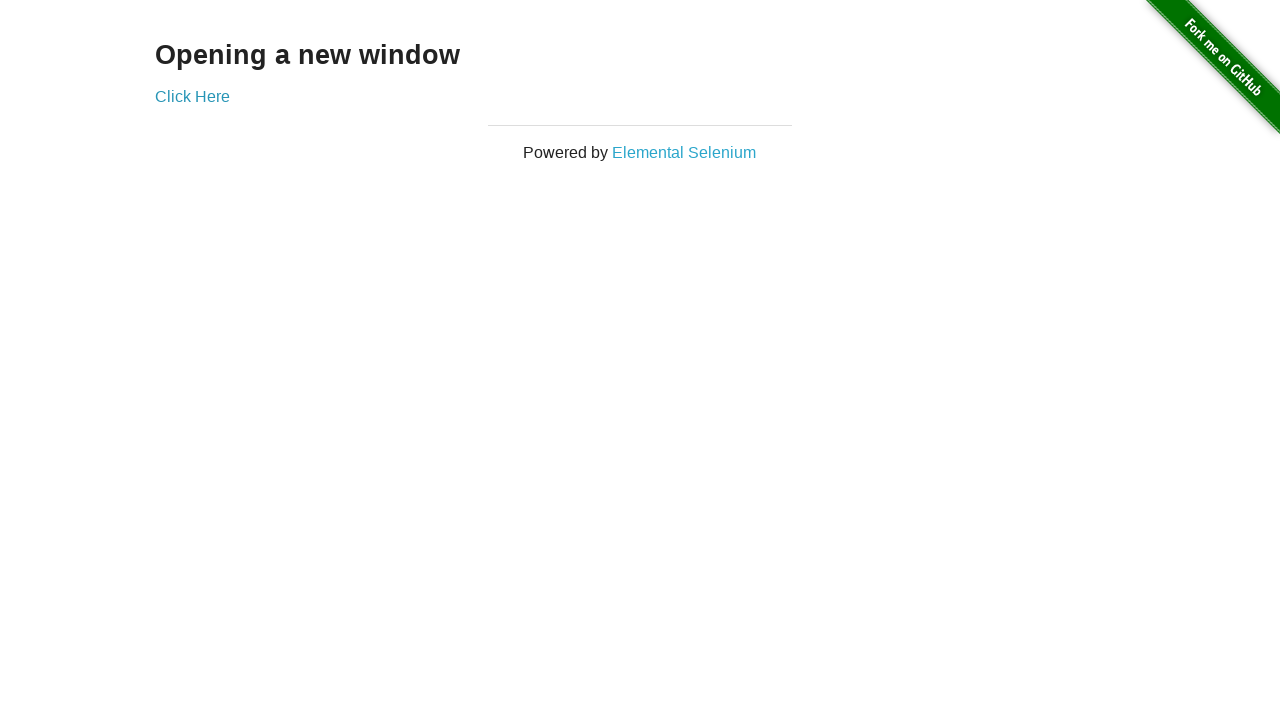

New window loaded and '.example' element appeared
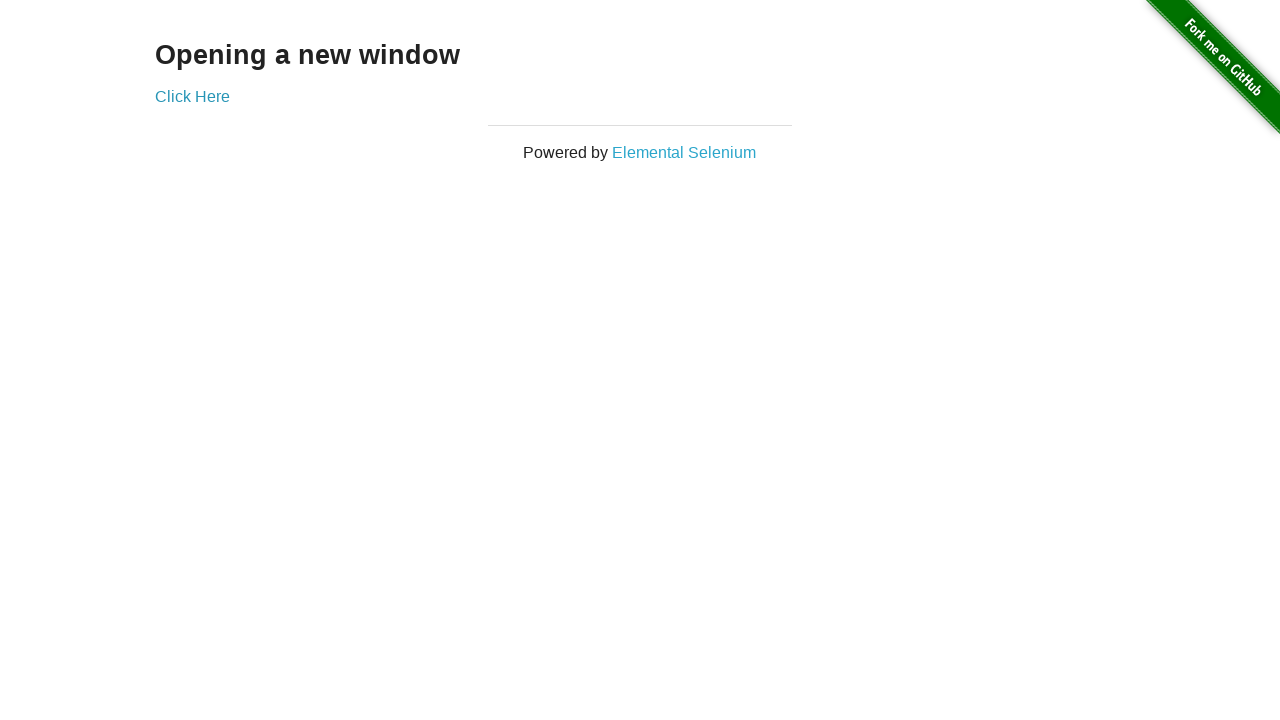

Switched back to original parent window and verified '.example h3' element
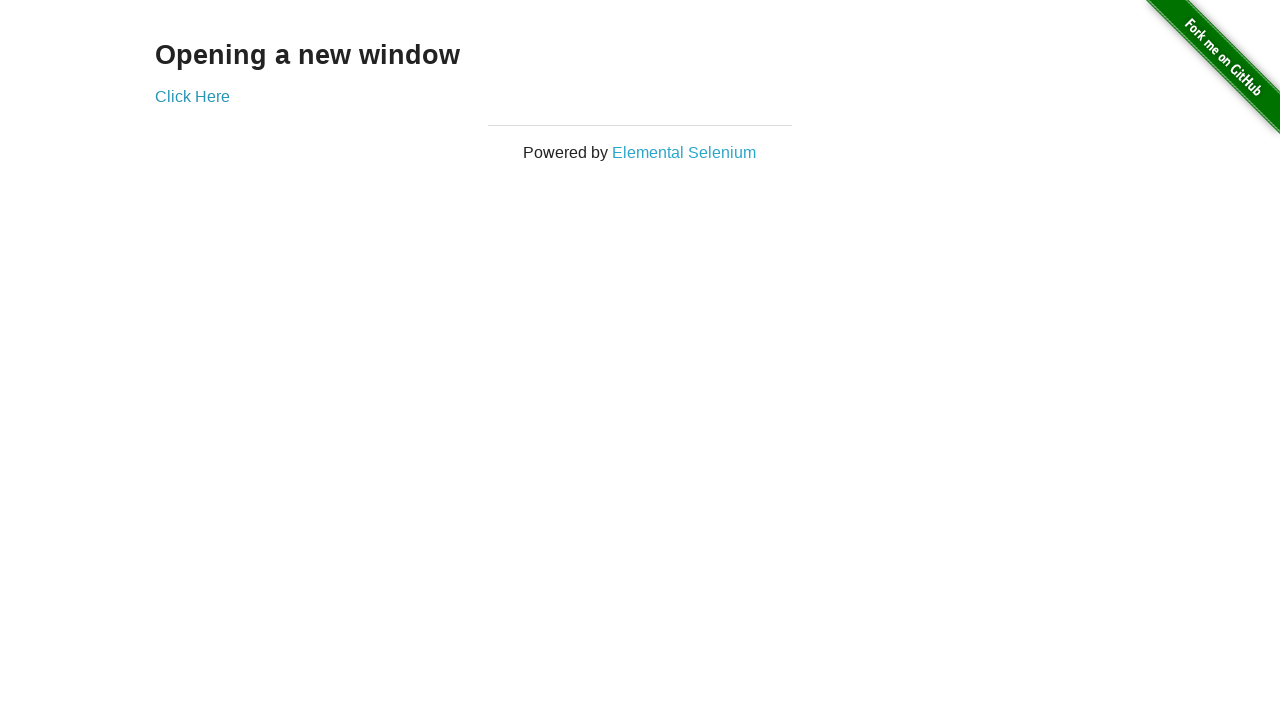

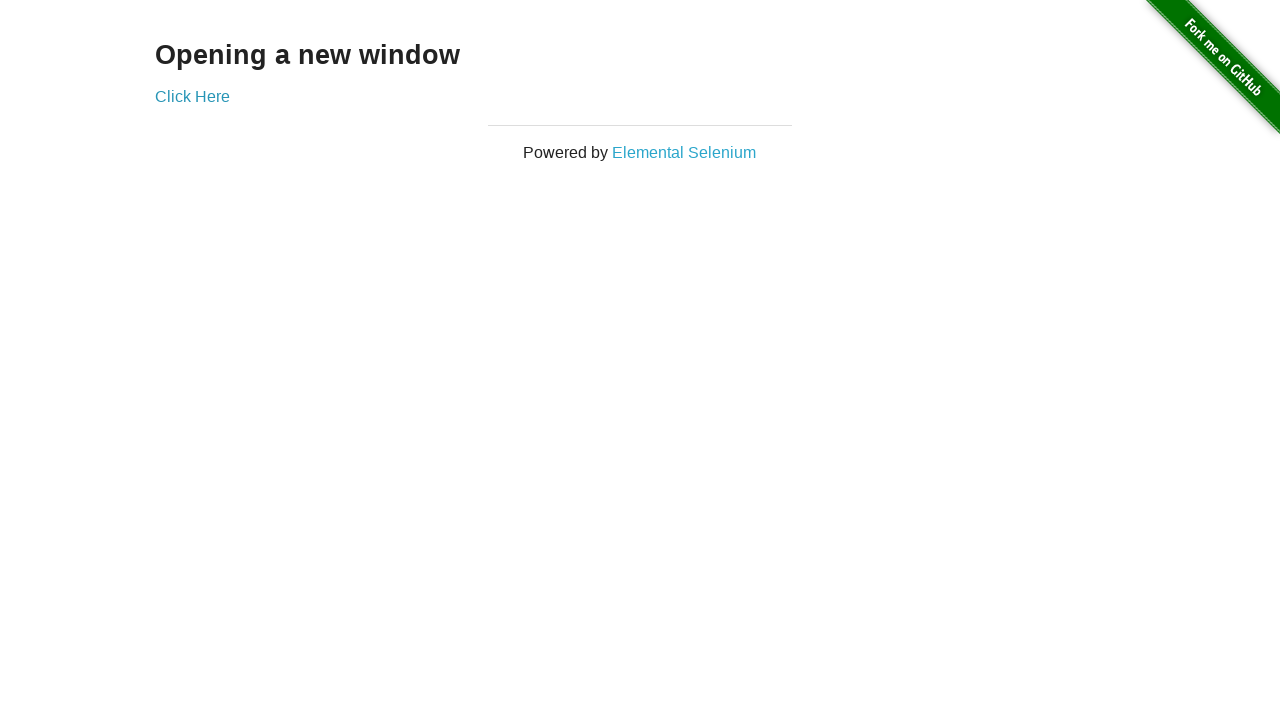